Tests a registration form by filling in first name and last name fields using various locator strategies, then submitting the form

Starting URL: https://demo.automationtesting.in/Register.html

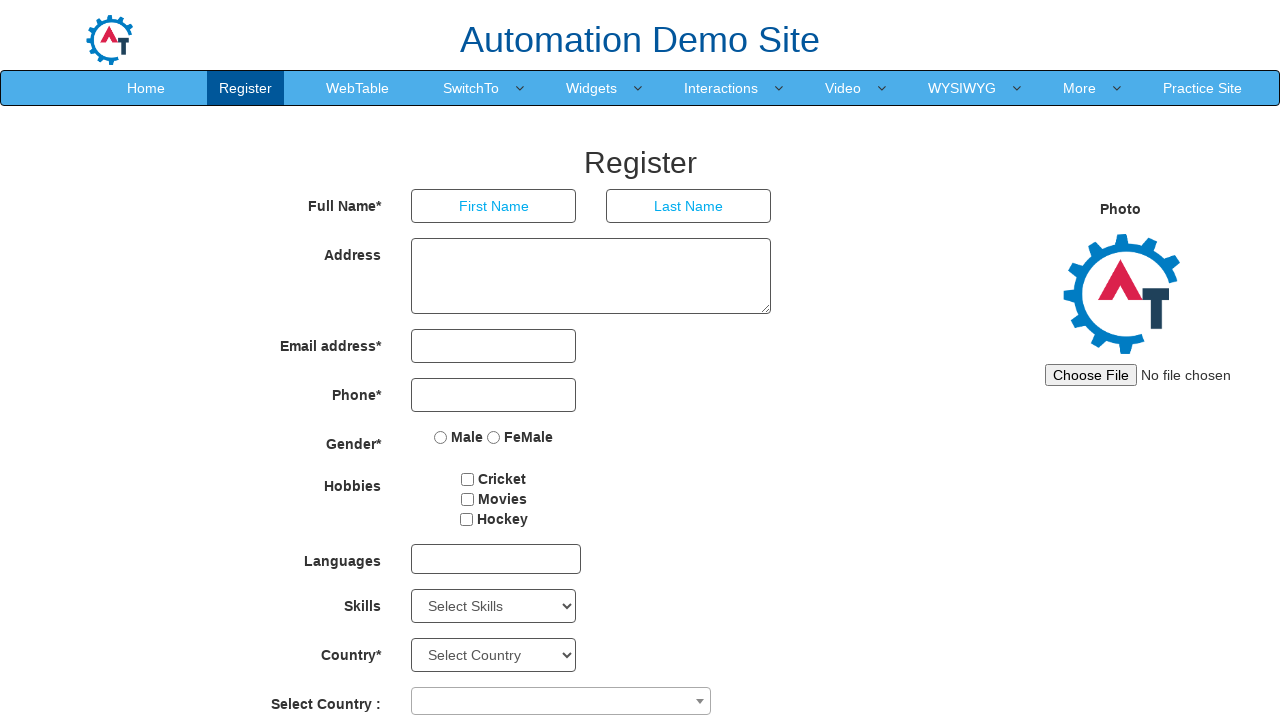

Filled First Name field with 'ramar' on internal:role=textbox[name="First Name"i]
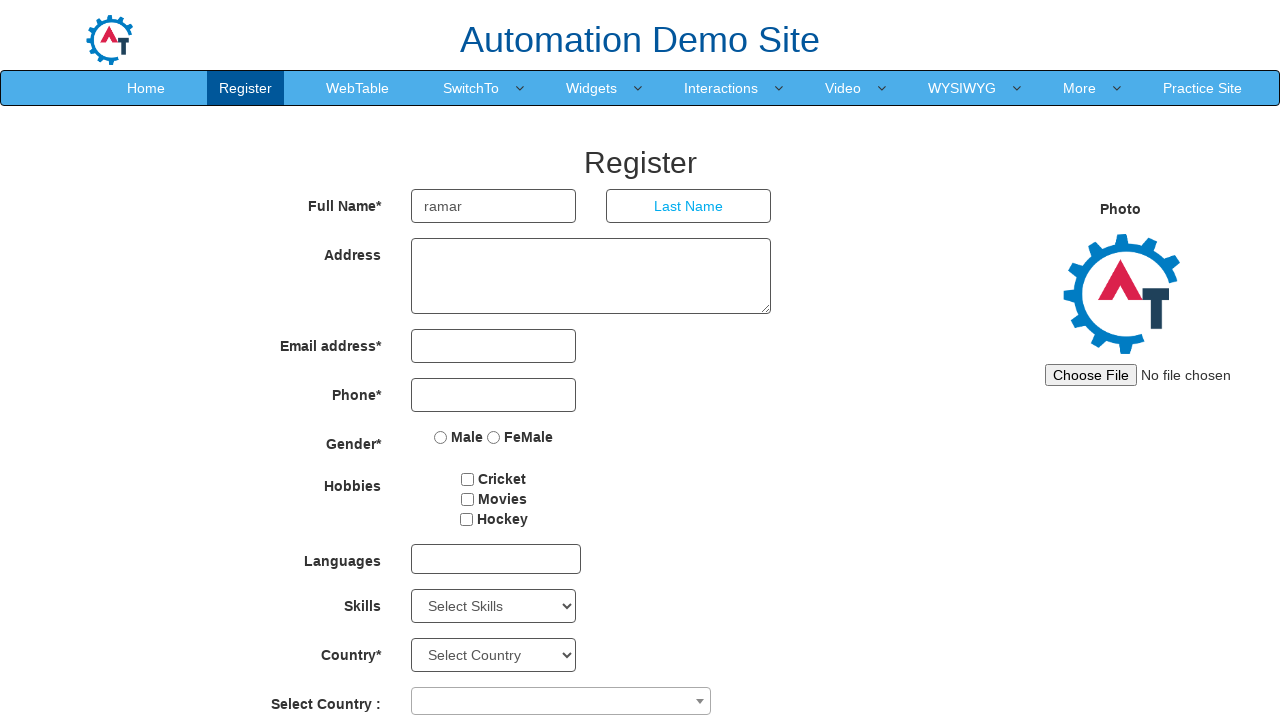

Filled Last Name field with 'LN' using placeholder locator on internal:attr=[placeholder="Last Name"i]
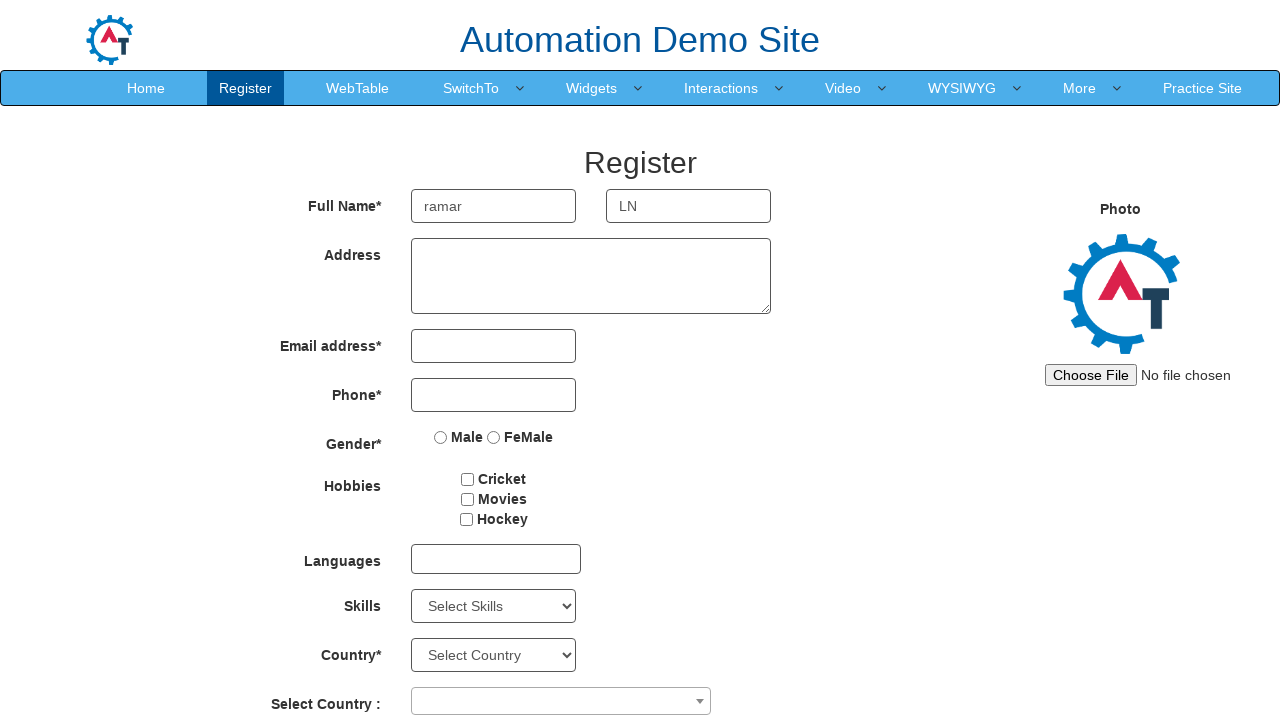

Clicked Submit button to register form at (572, 623) on internal:text="Submit"i
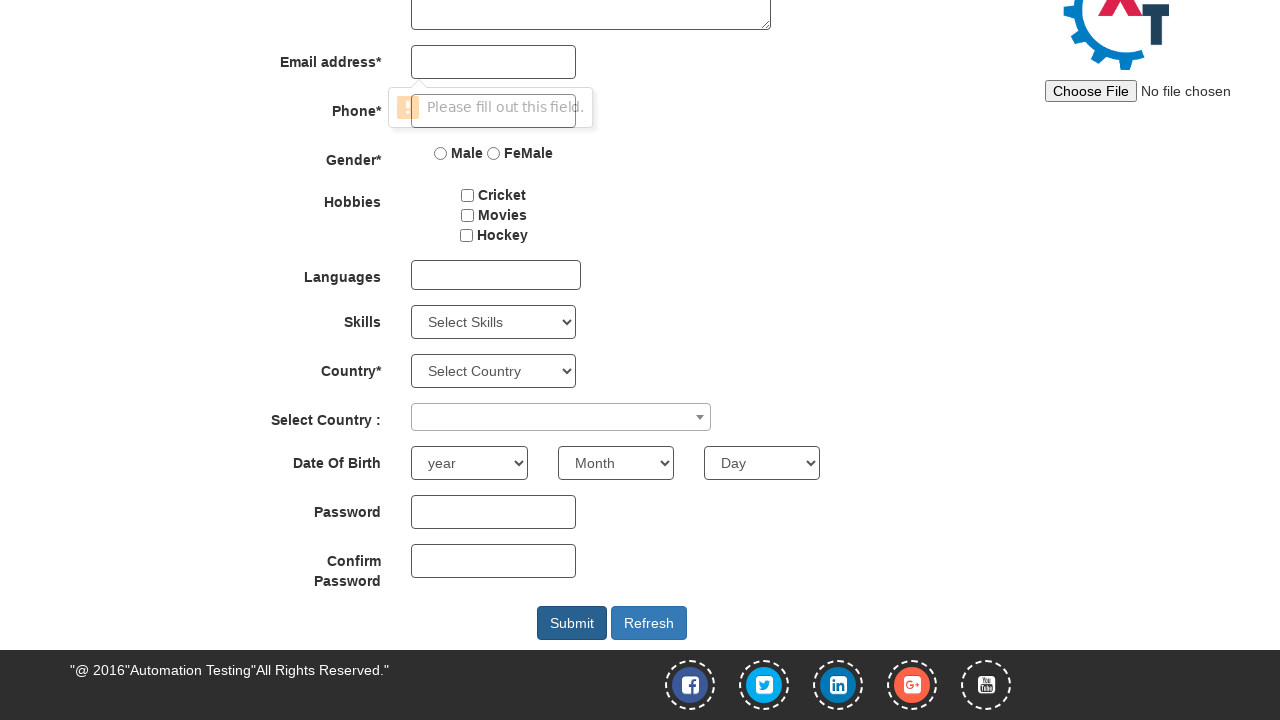

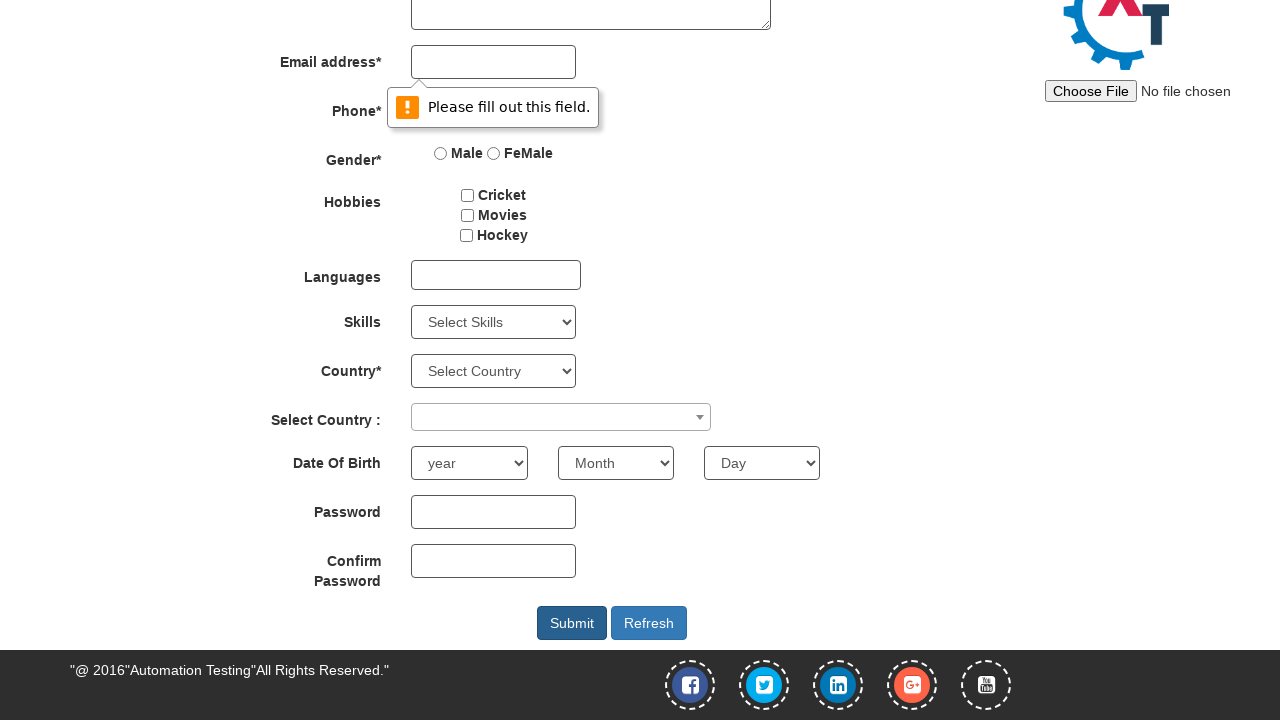